Tests the product review submission functionality by navigating to a product page, clicking the reviews tab, selecting a star rating, and submitting a review with comment, name, and email.

Starting URL: http://practice.automationtesting.in/

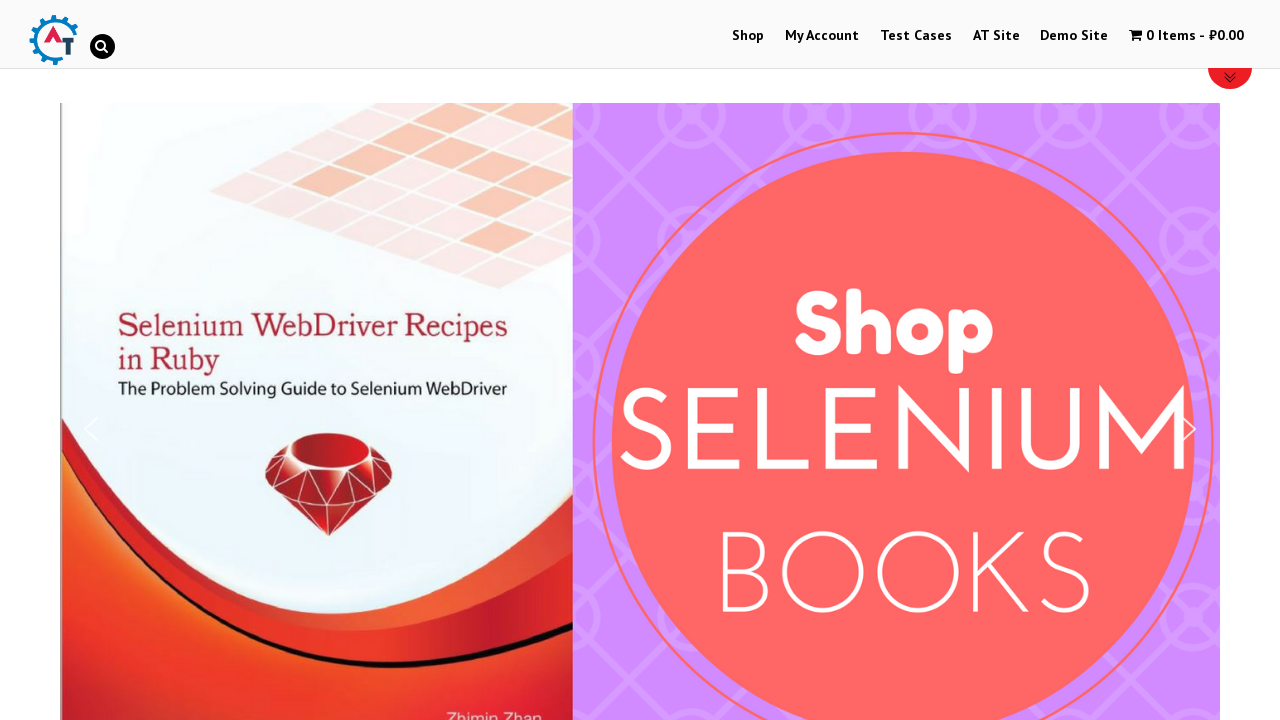

Scrolled down the page by 600 pixels
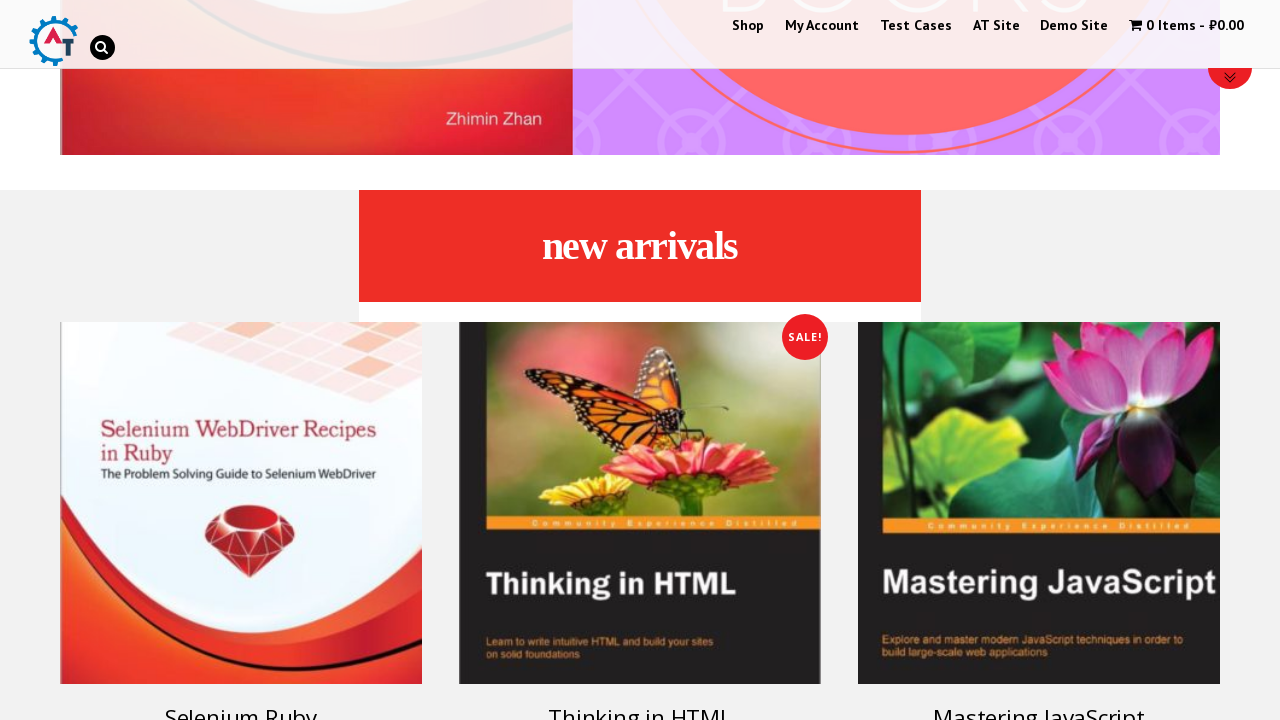

Navigated to Selenium Ruby product page
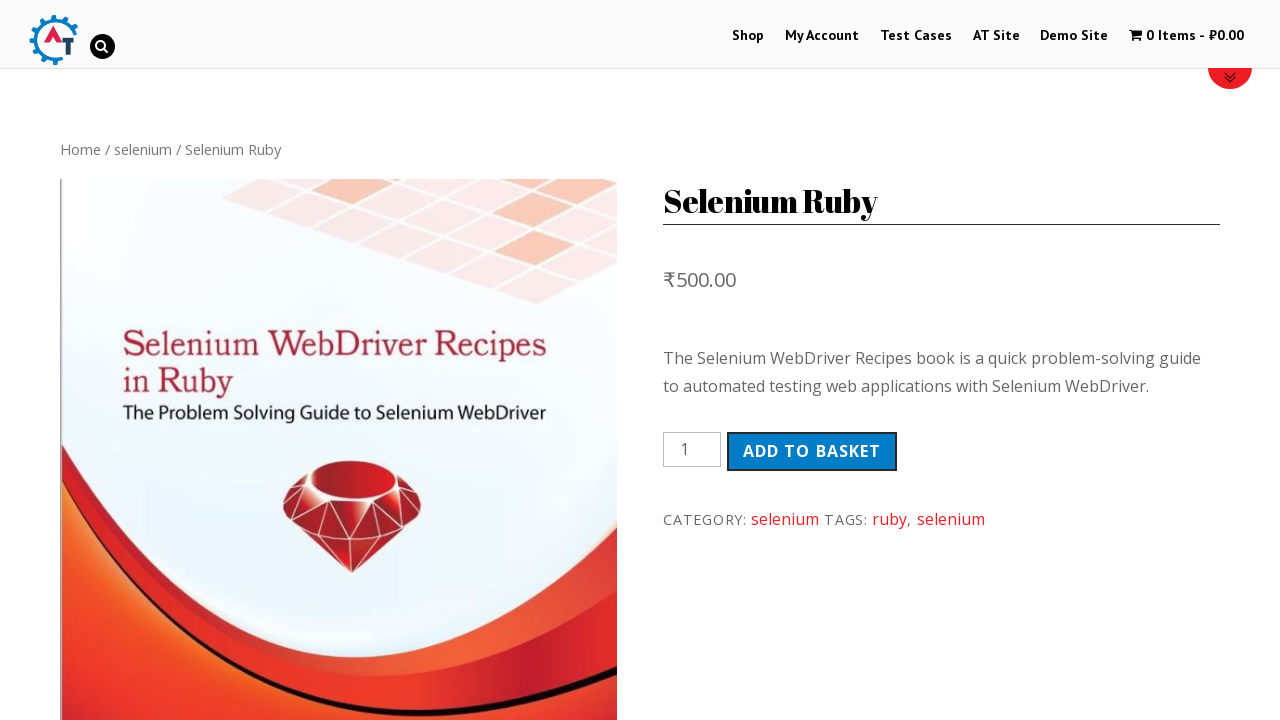

Clicked on the Reviews tab at (309, 360) on #product-160 > div.woocommerce-tabs.wc-tabs-wrapper > ul > li.reviews_tab > a
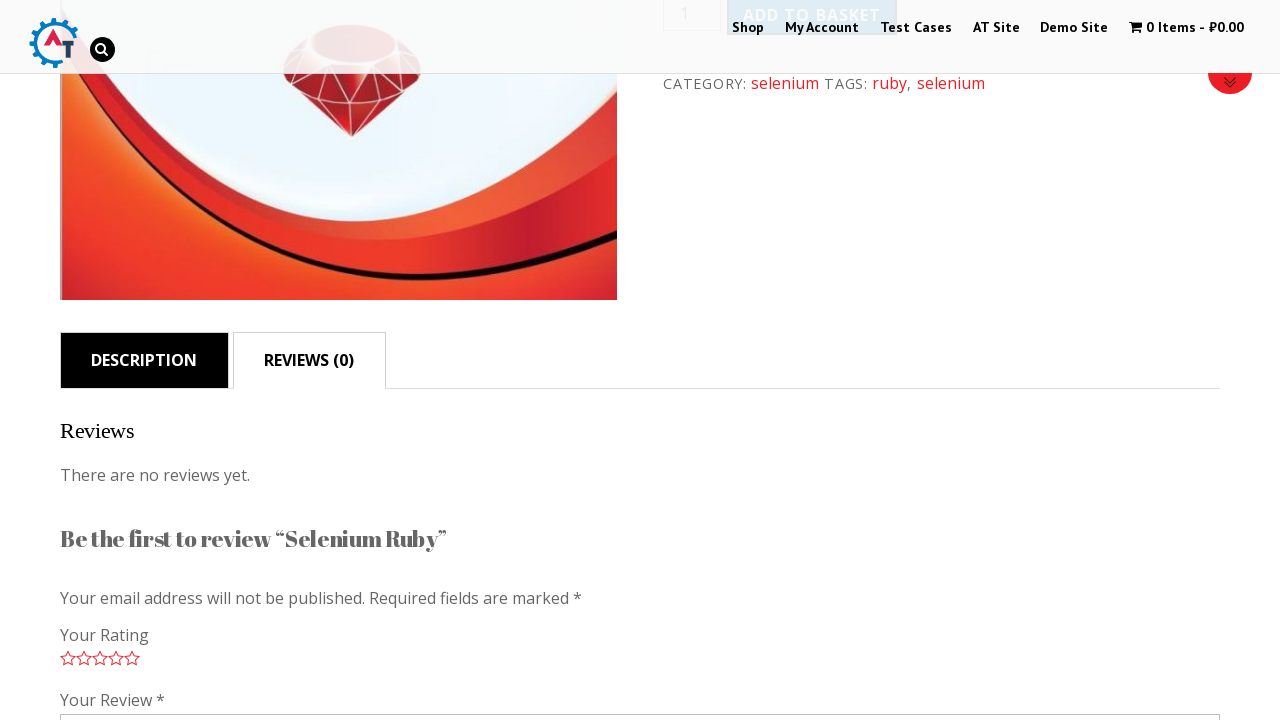

Selected 5-star rating at (132, 658) on #commentform > p.comment-form-rating > p > span > a.star-5
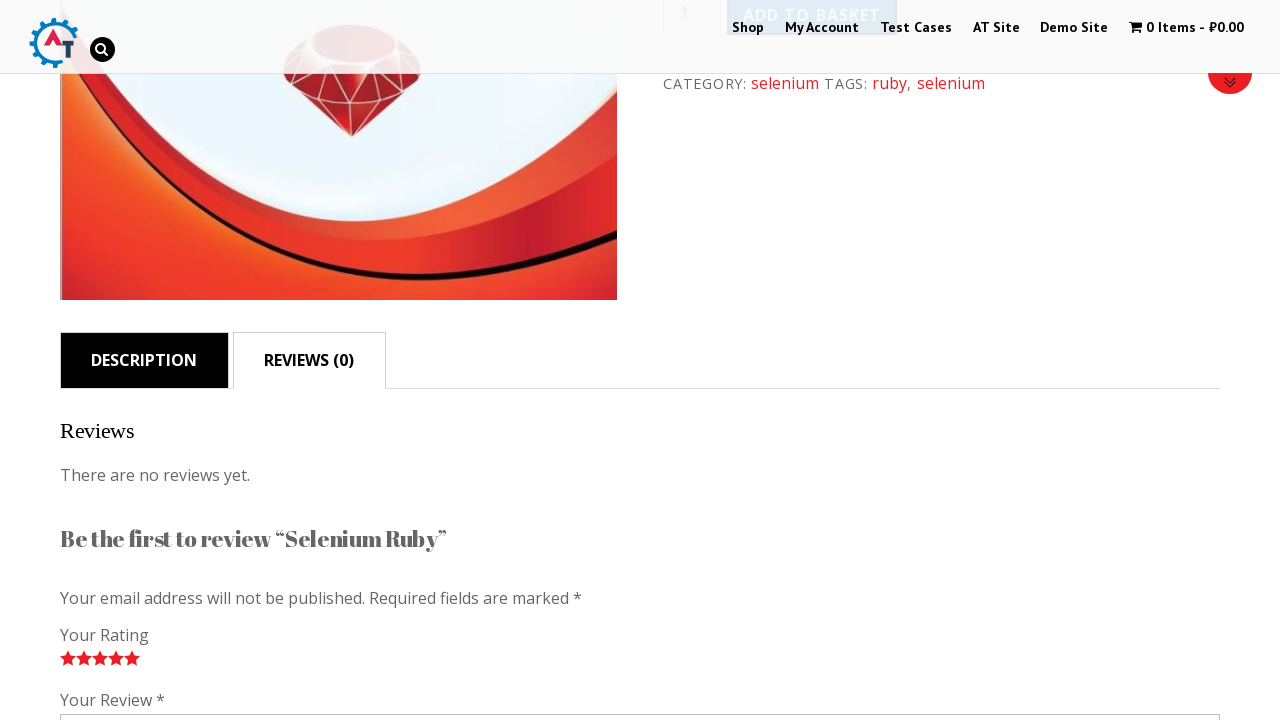

Filled in review comment: 'Very Nice Book!' on #comment
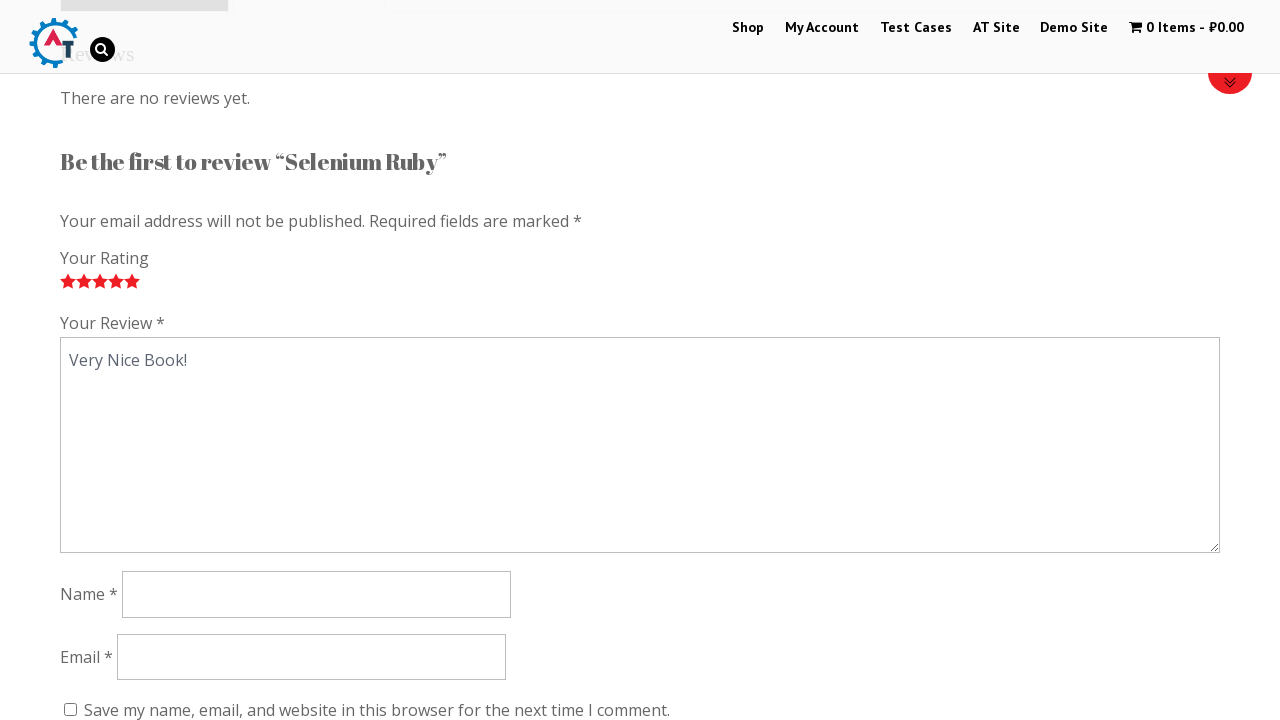

Filled in author name: 'Andrey Velikolepniy' on #author
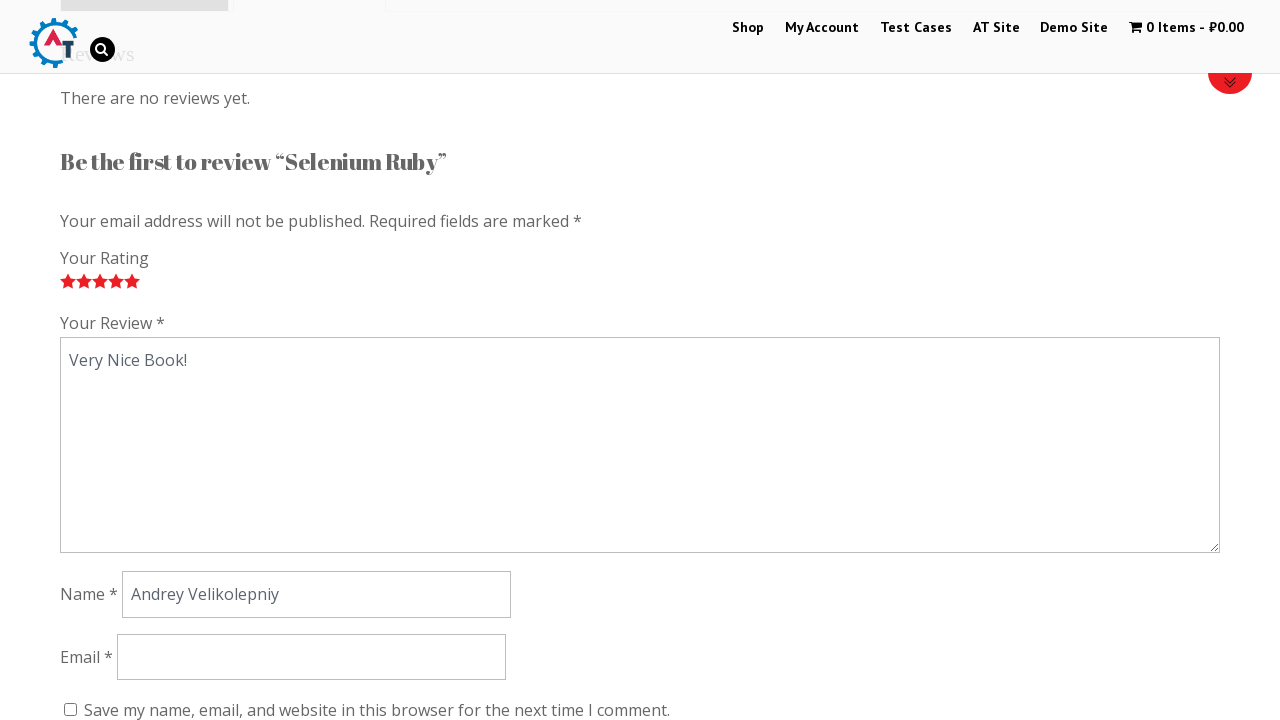

Filled in email address: 'Velikolepnoe_Milo@bk.ru' on #email
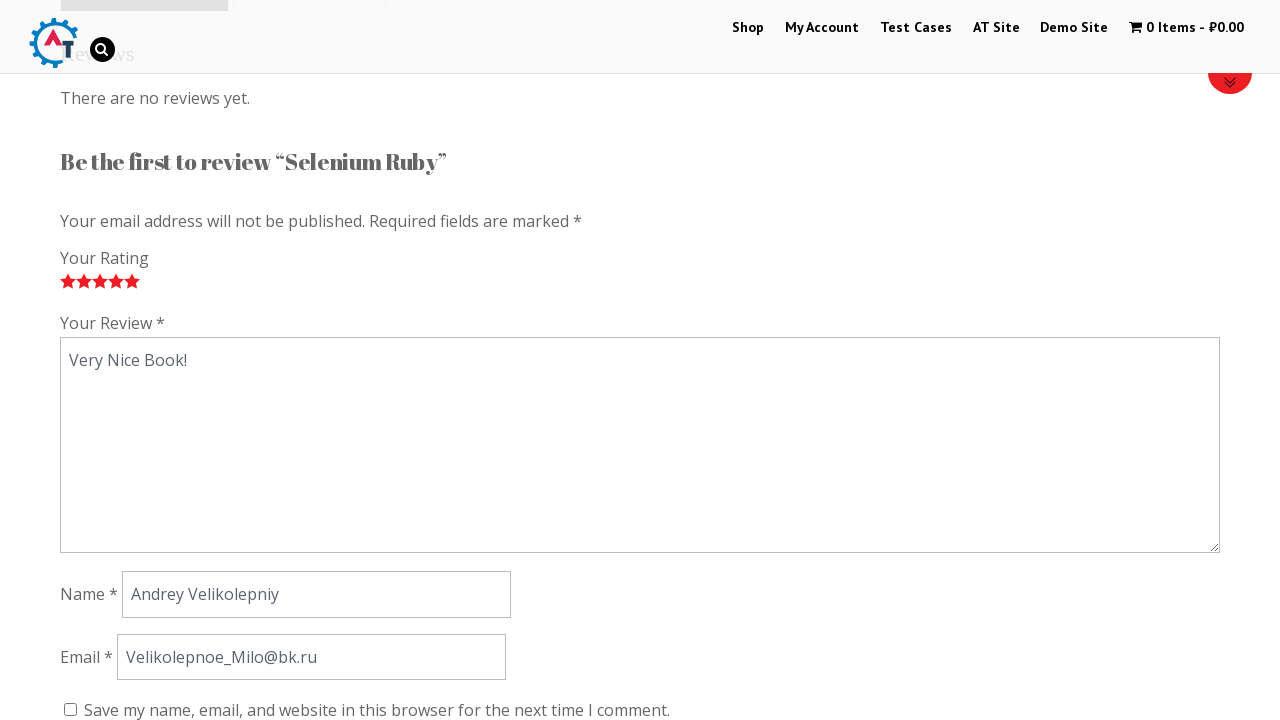

Clicked submit button to submit the review at (111, 360) on #submit
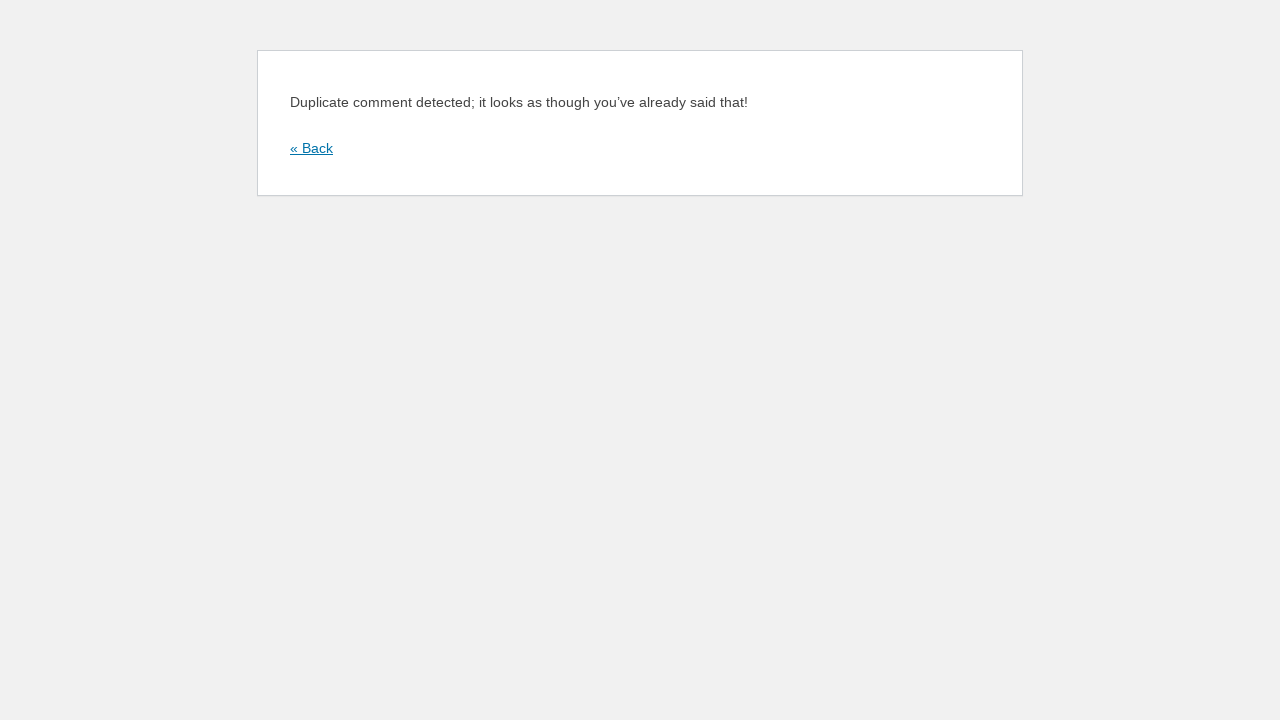

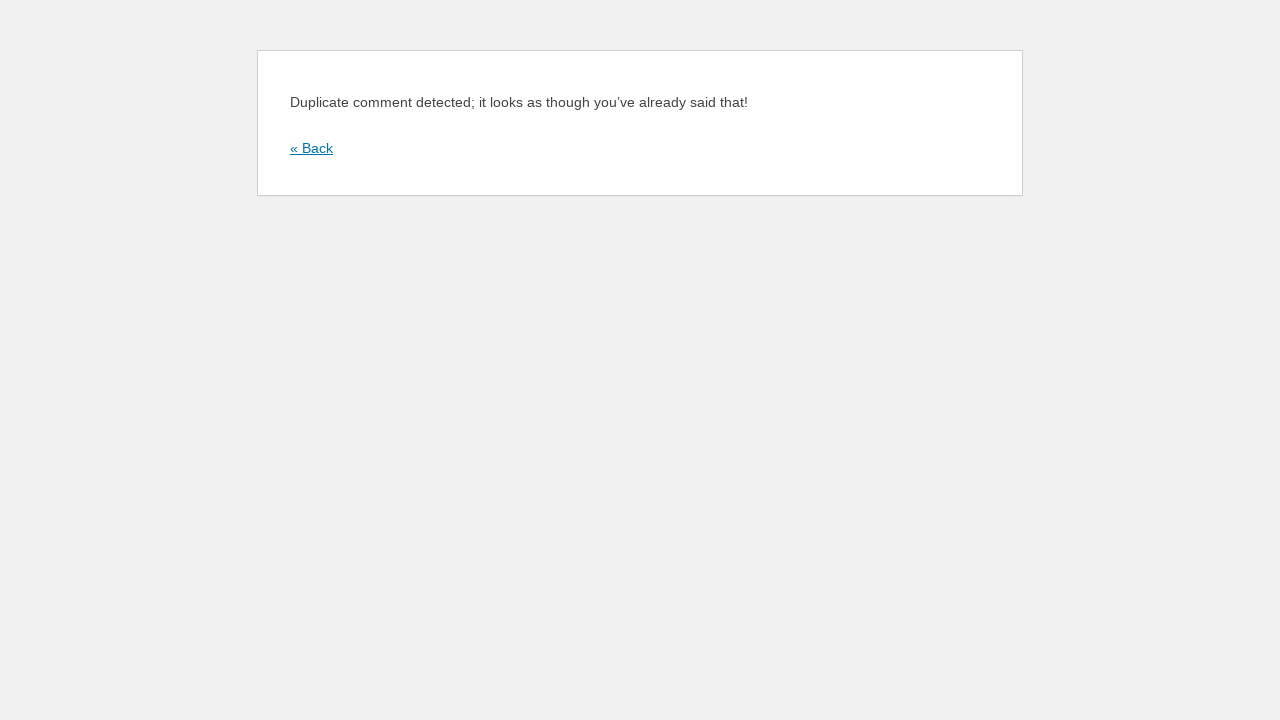